Tests dynamic control functionality by clicking a button to remove a checkbox and verifying it becomes invisible

Starting URL: https://the-internet.herokuapp.com/dynamic_controls

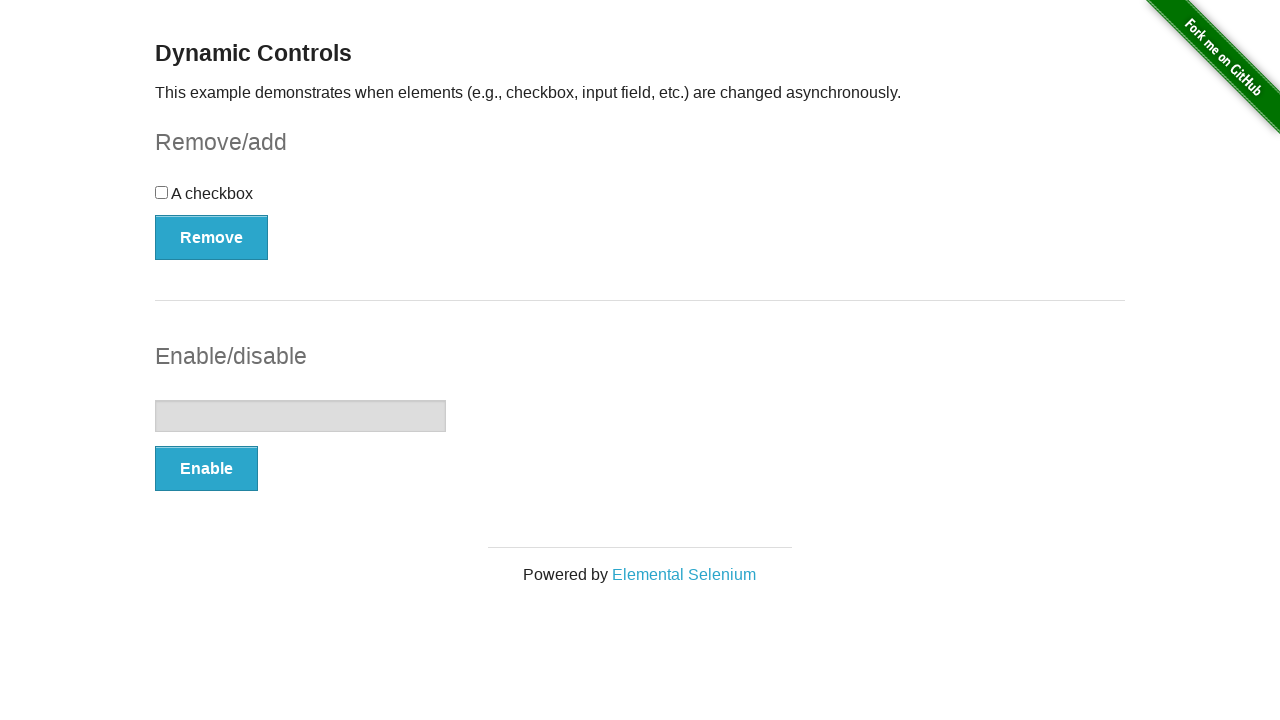

Located checkbox element
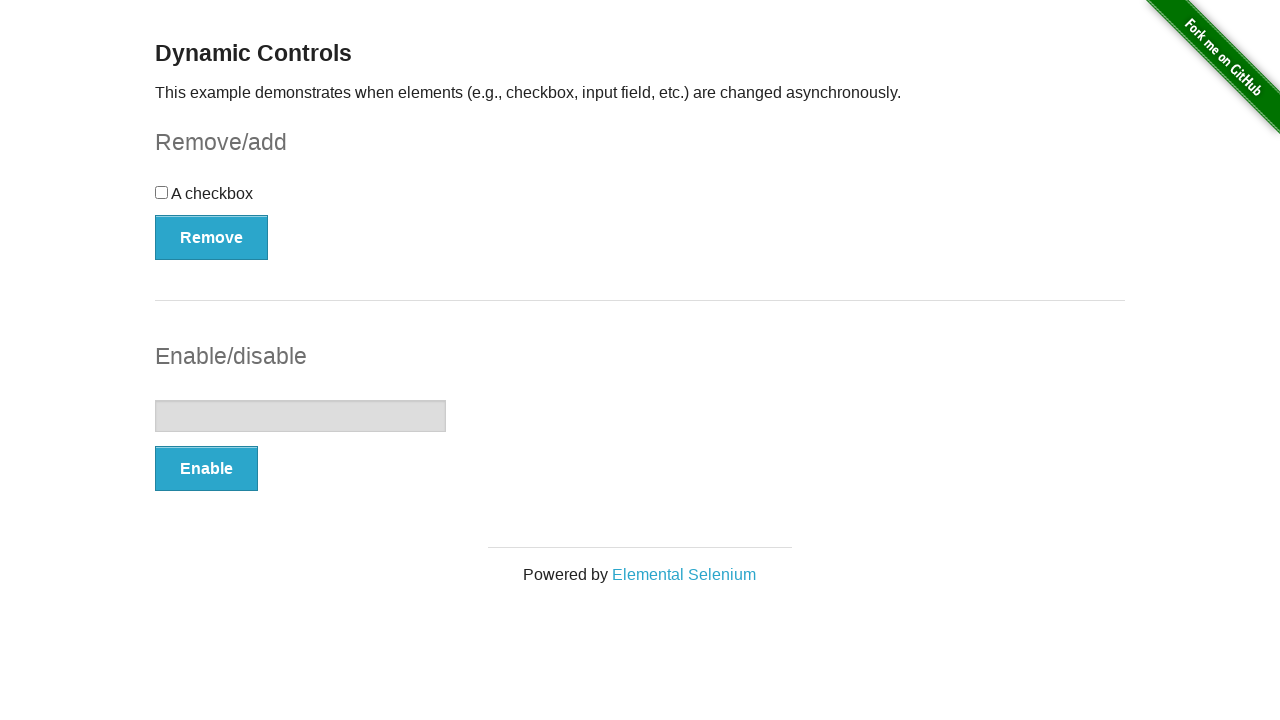

Verified checkbox is visible initially
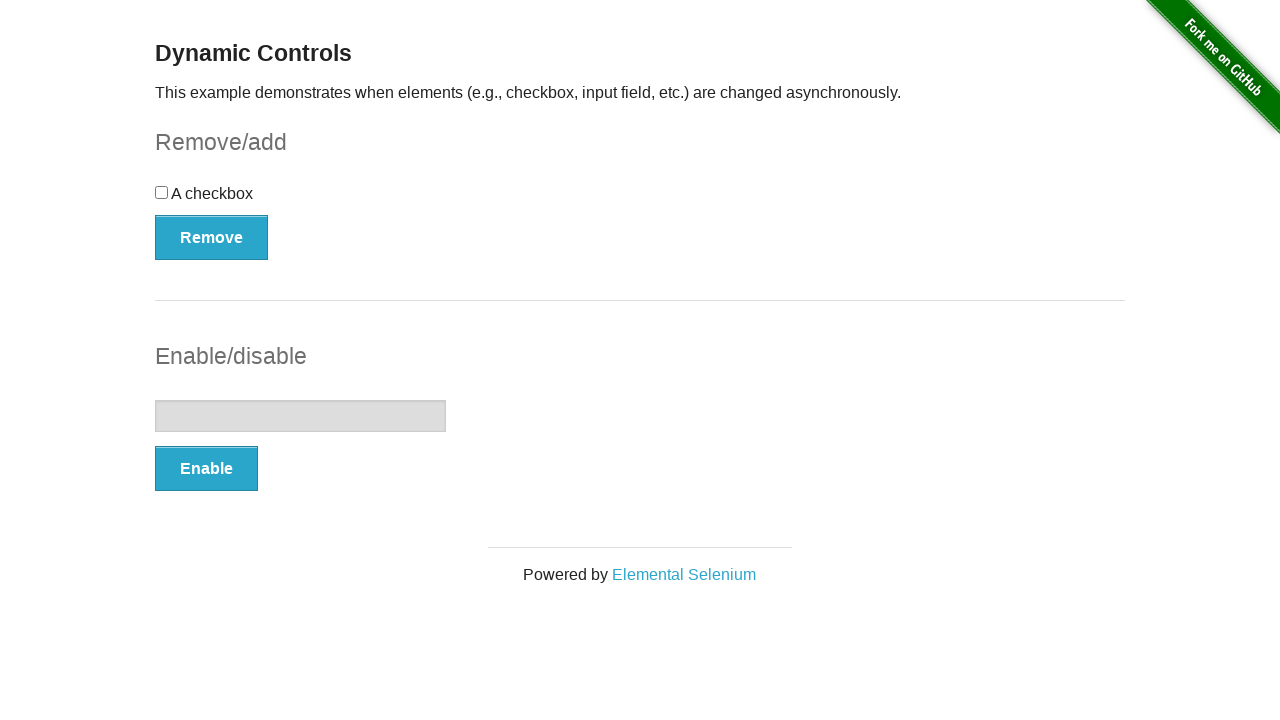

Clicked button to remove checkbox at (212, 237) on xpath=//button[@onclick='swapCheckbox()']
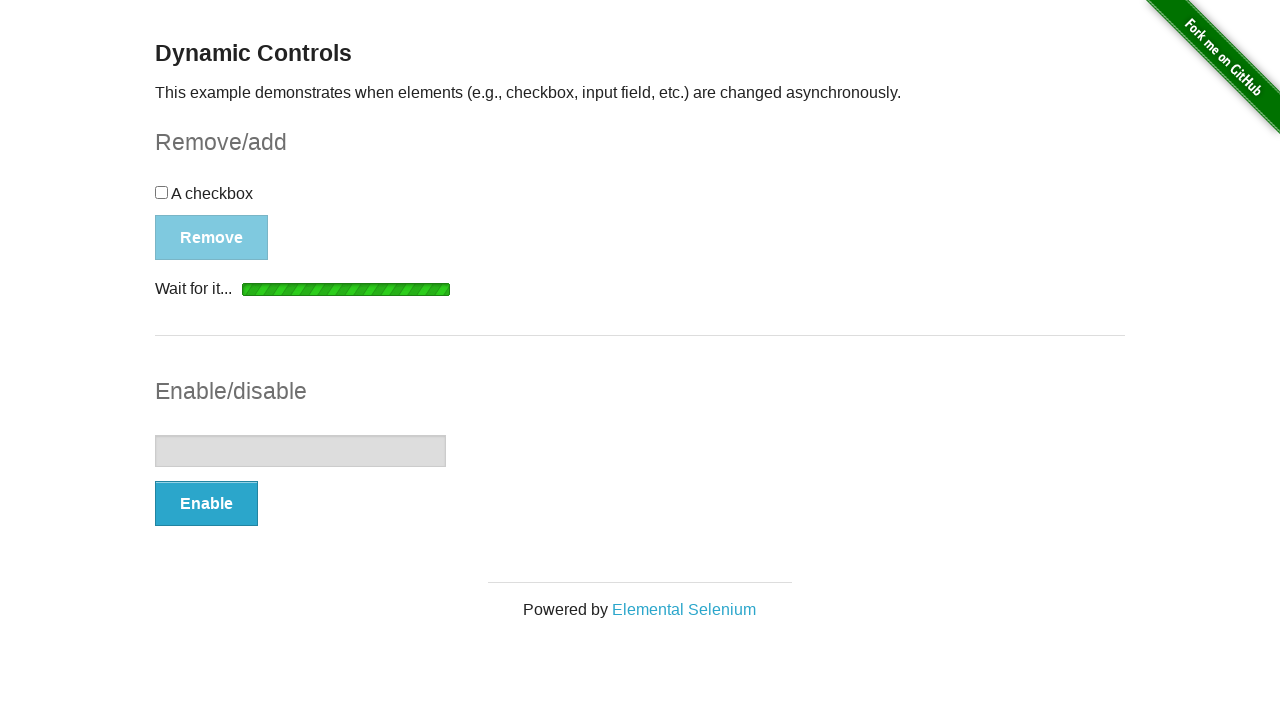

Verified checkbox became invisible
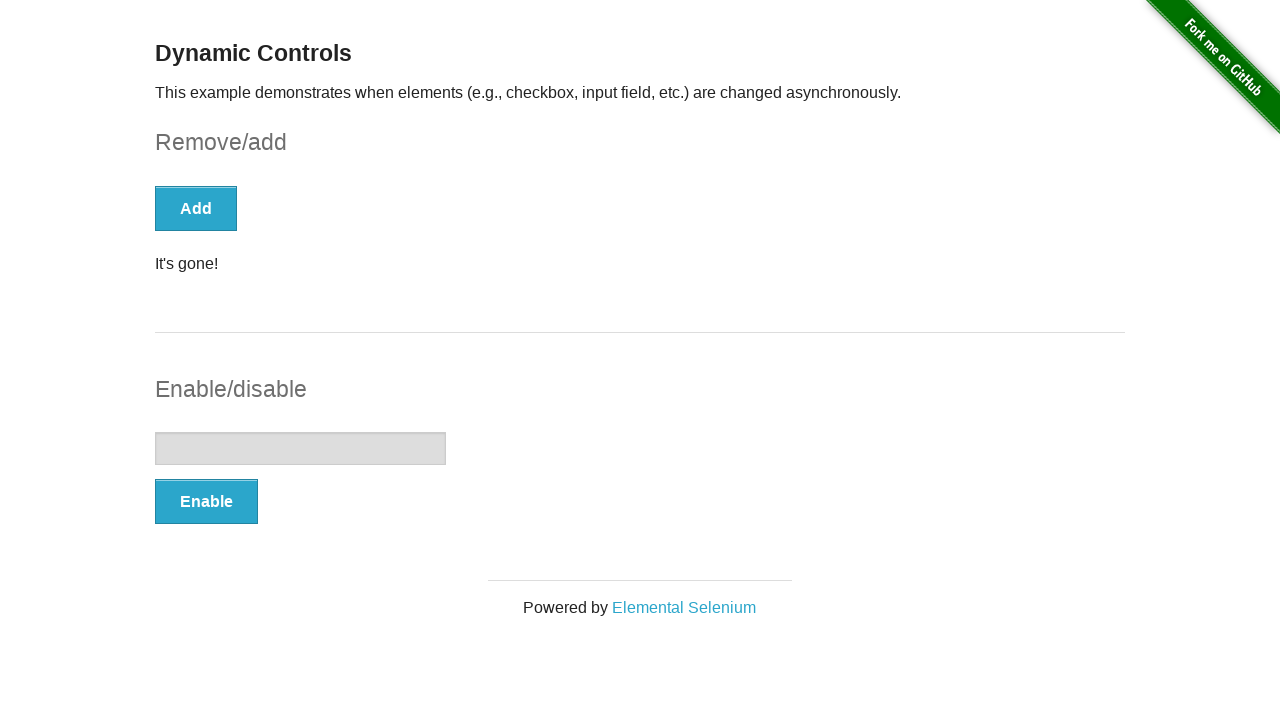

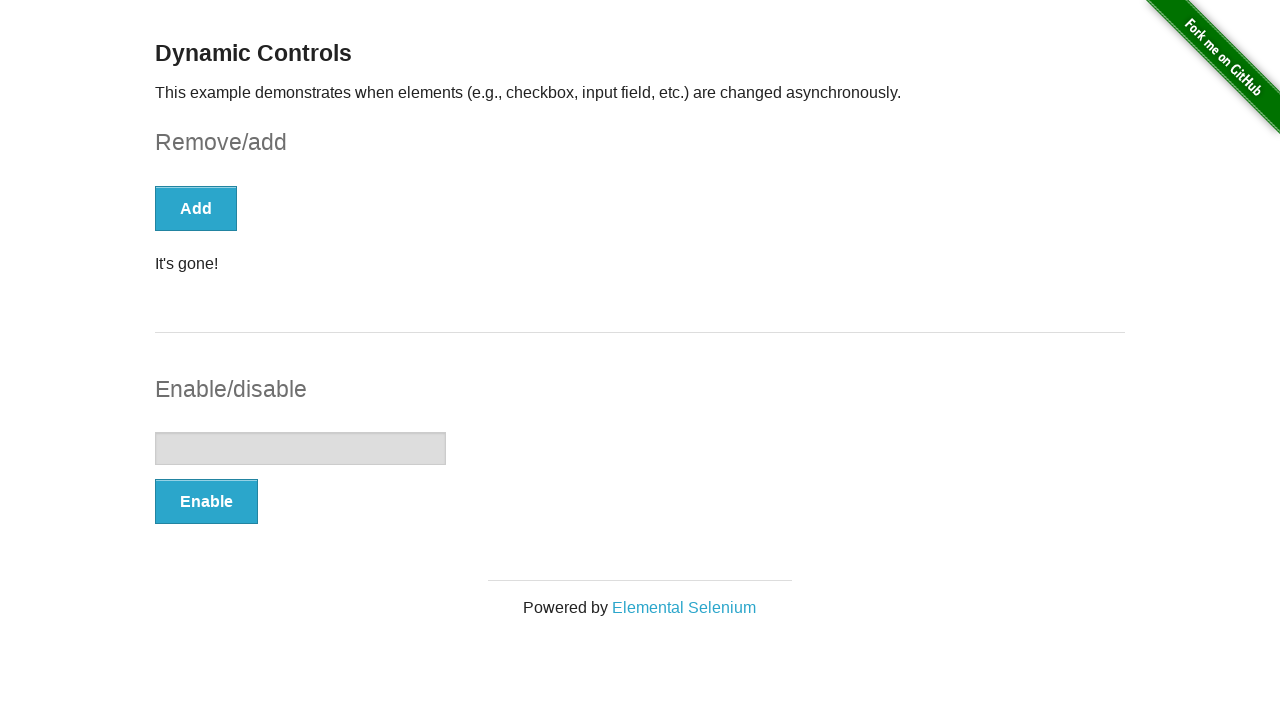